Tests that End key opens listbox and highlights last option

Starting URL: https://www.w3.org/WAI/ARIA/apg/patterns/combobox/examples/combobox-select-only/

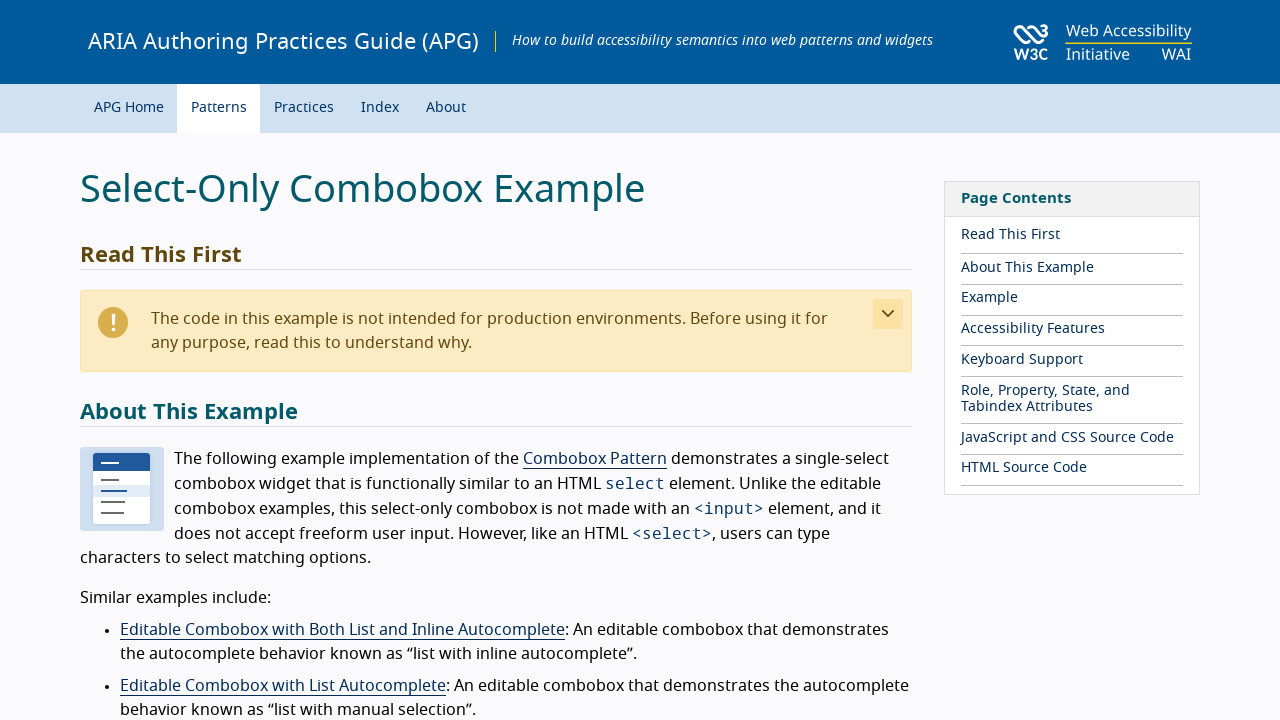

Navigated to combobox select-only example page
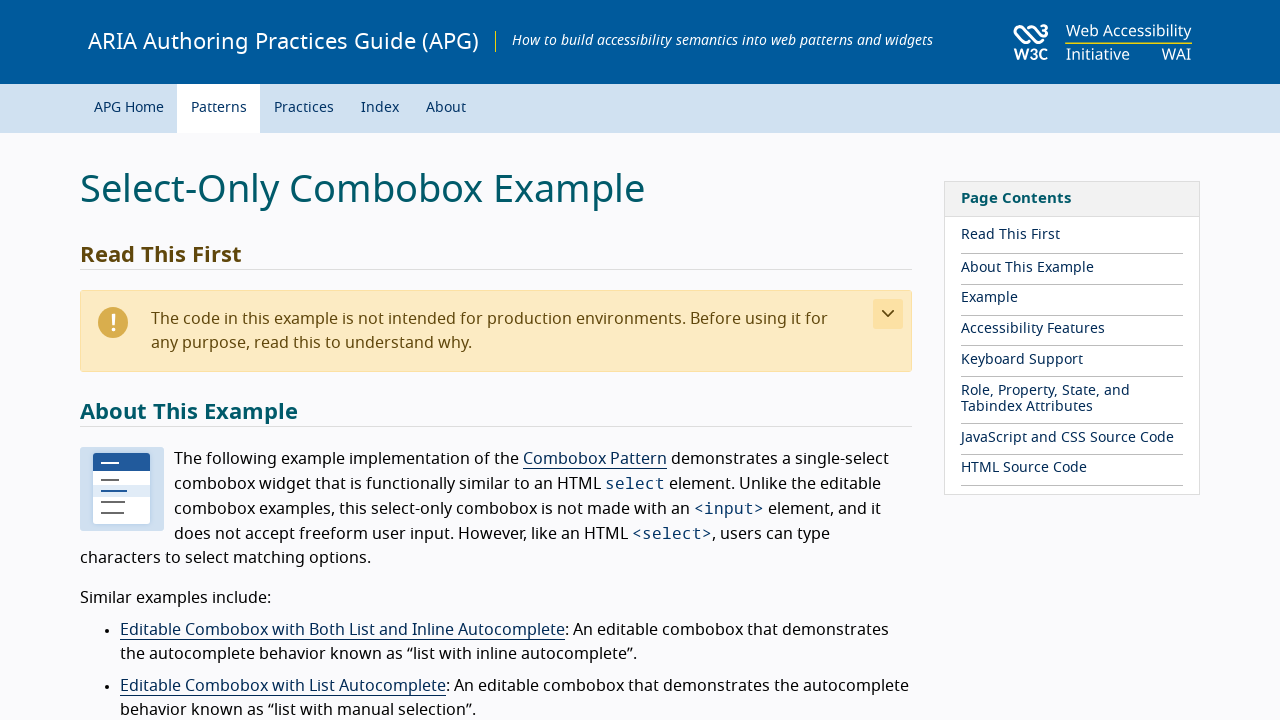

Retrieved last option id: combo1-12
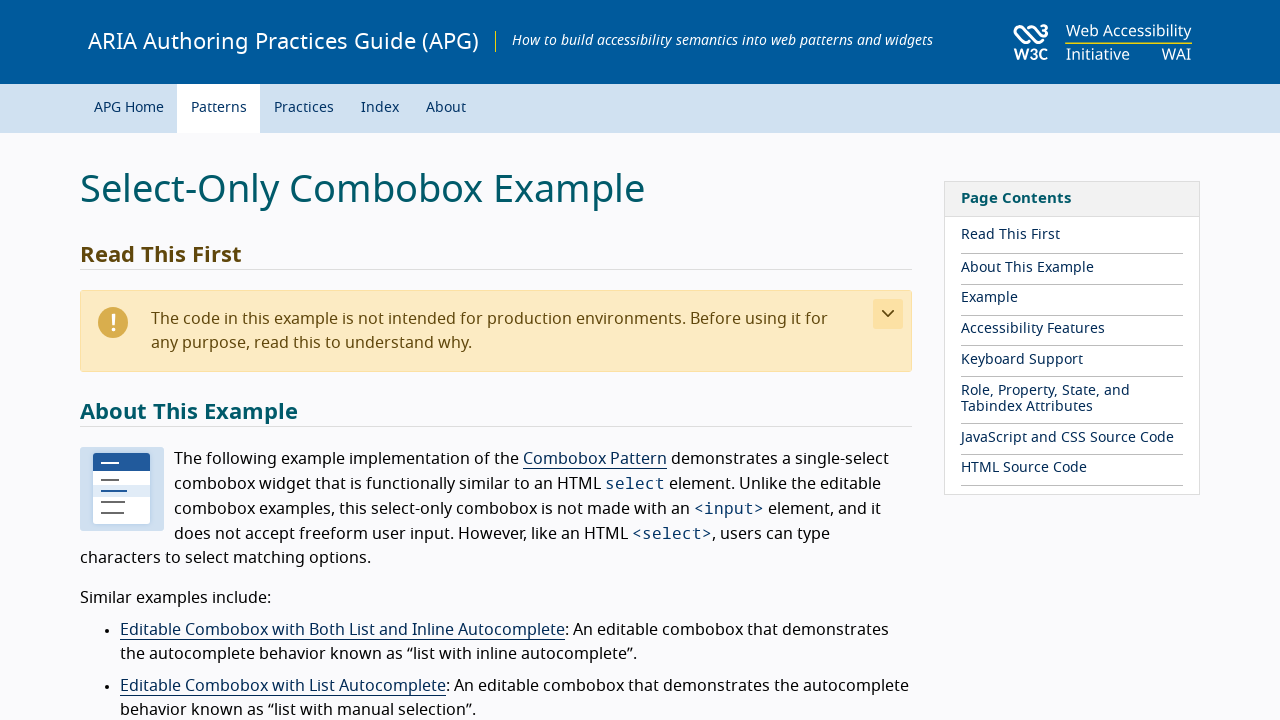

Located combobox element
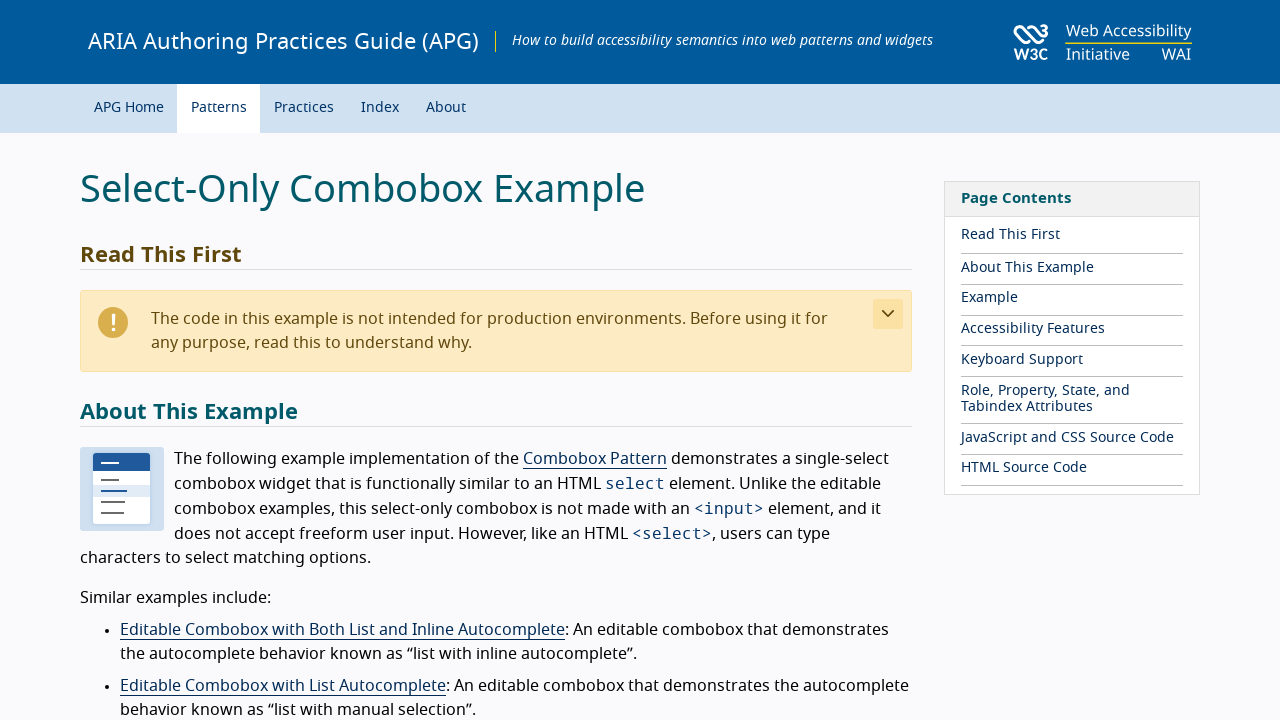

Located listbox element
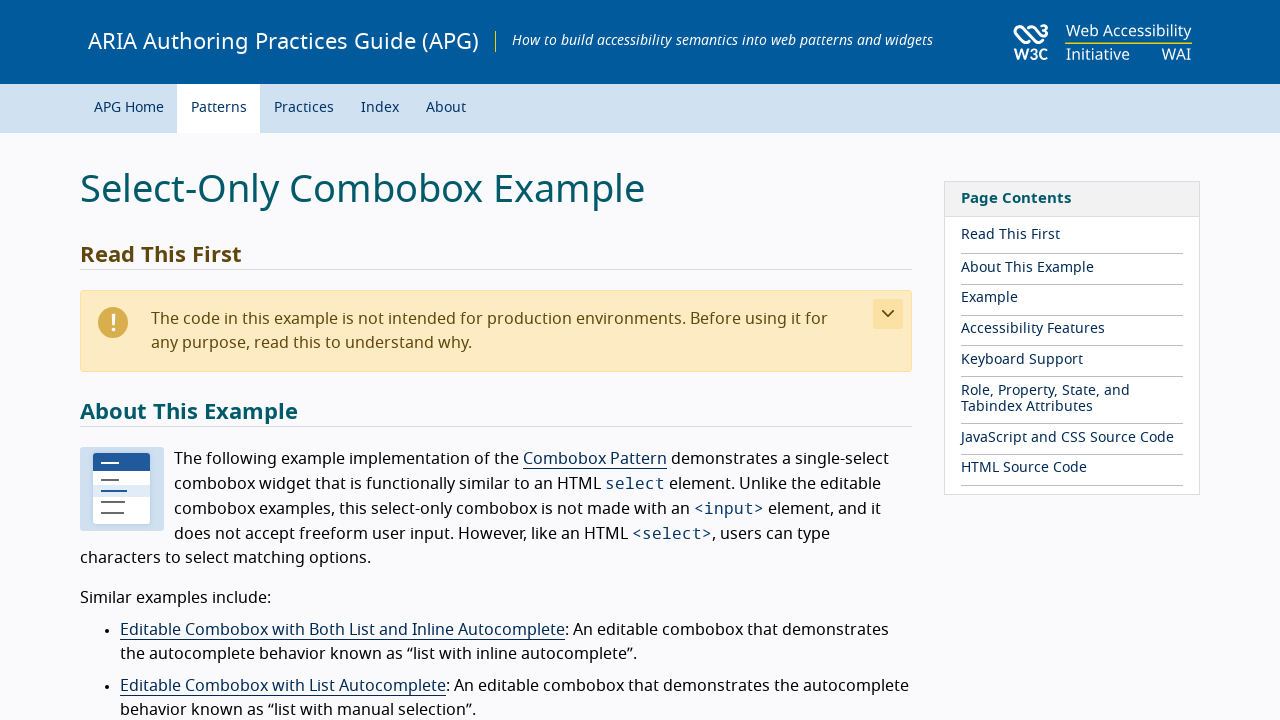

Pressed End key on combobox to navigate to last option on #combo1
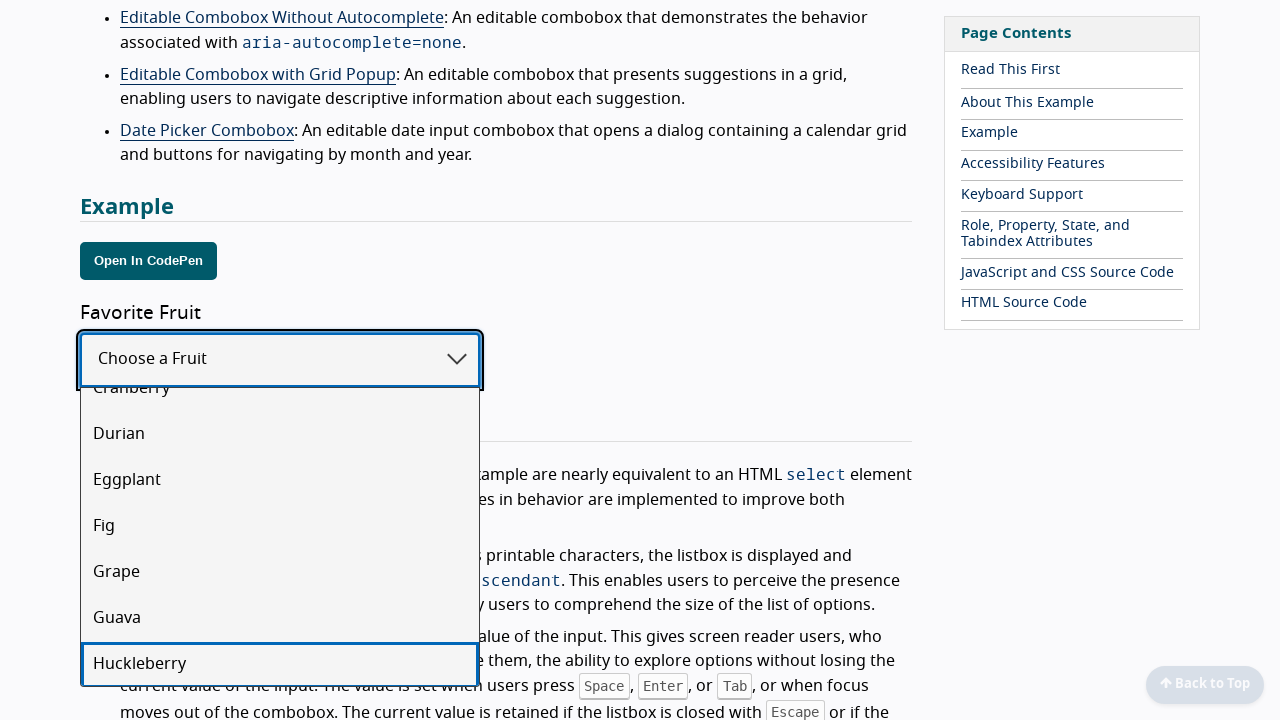

Verified listbox is visible after pressing End
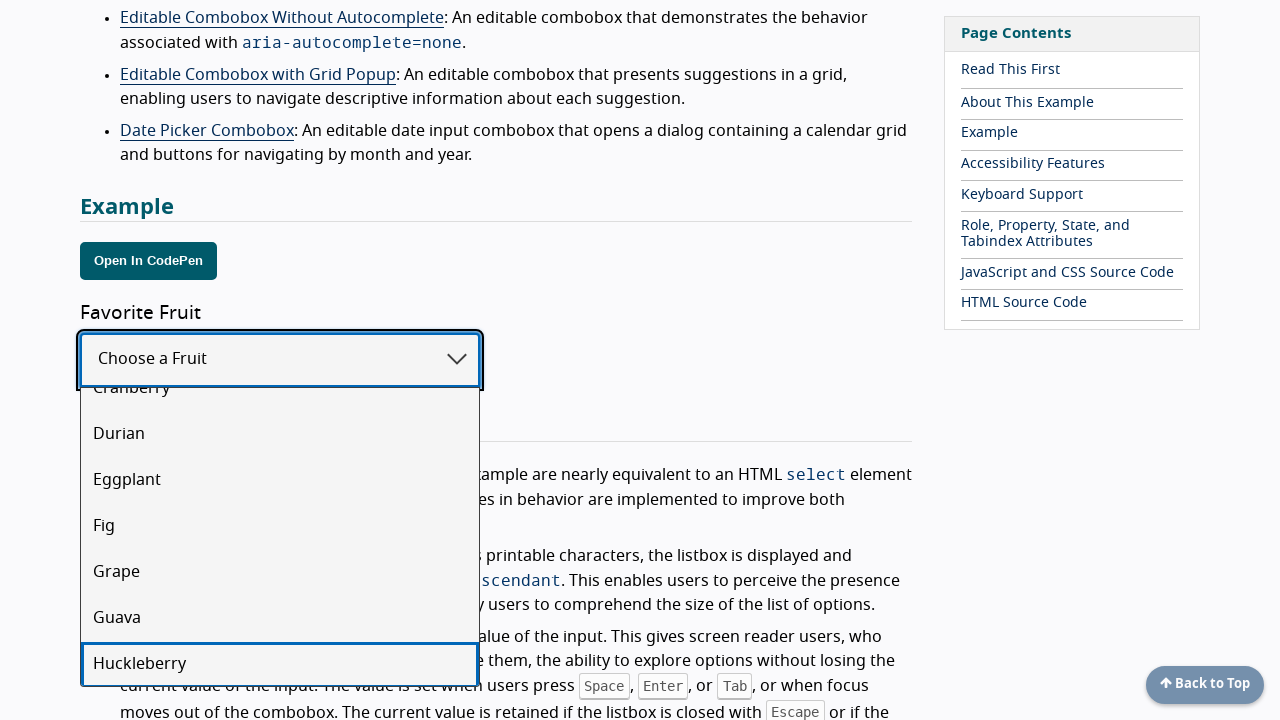

Verified last option is highlighted with aria-activedescendant=combo1-12
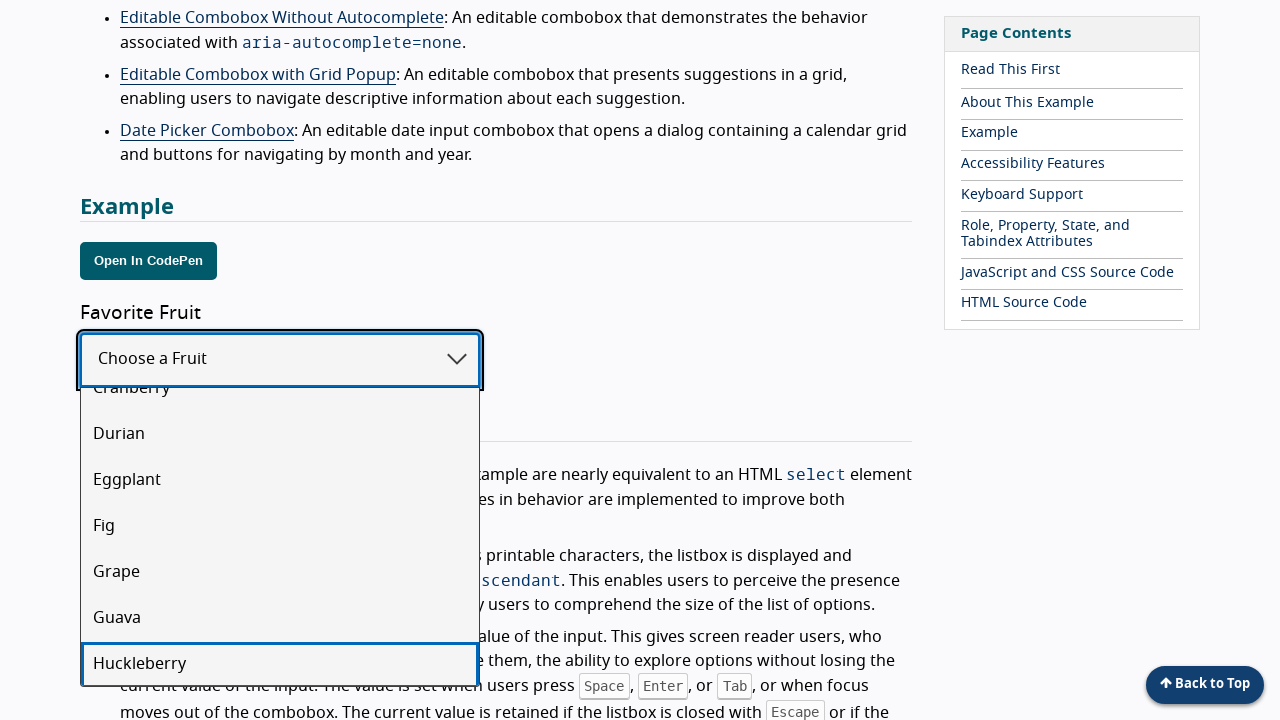

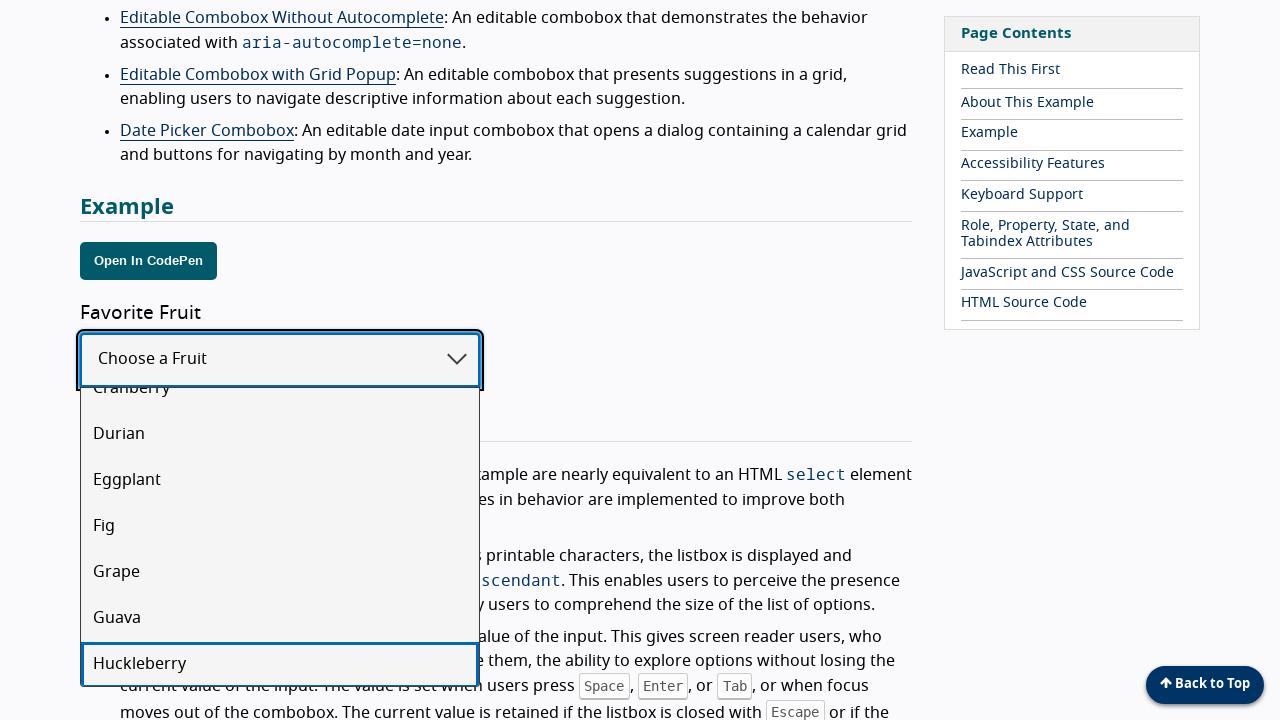